Tests handling a simple JavaScript alert by clicking a button that triggers the alert and accepting it

Starting URL: https://the-internet.herokuapp.com/javascript_alerts

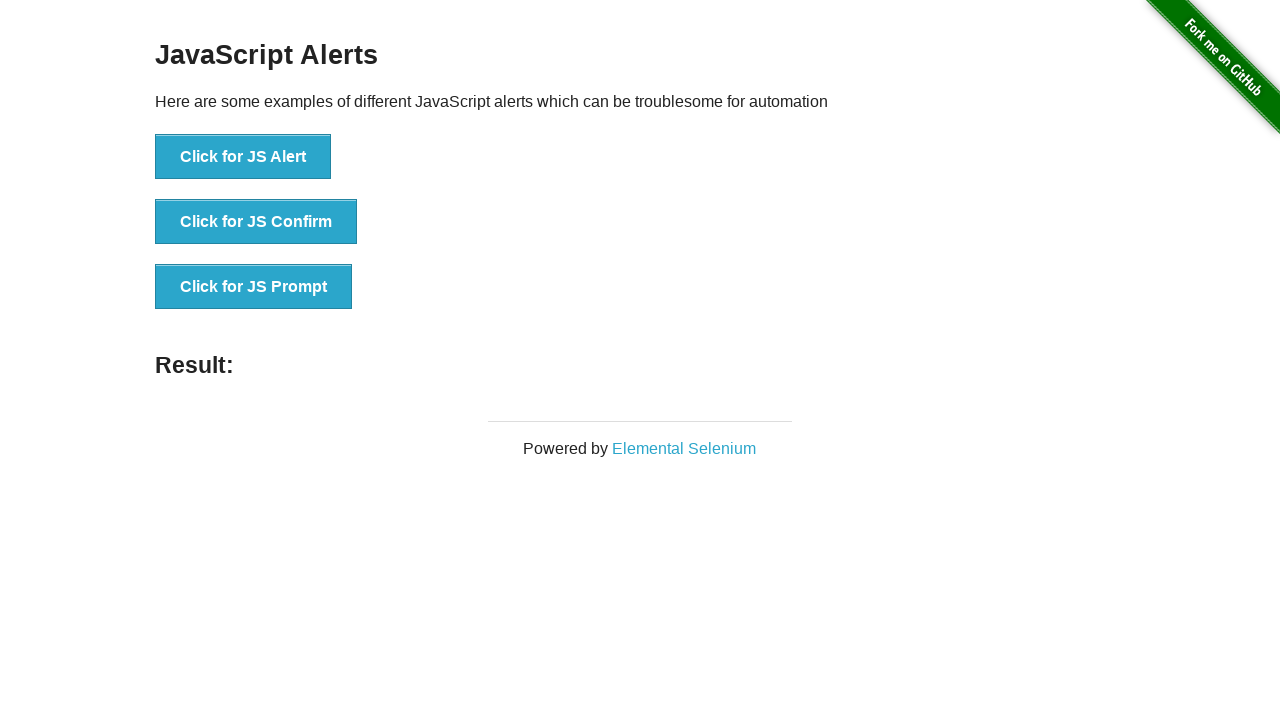

Registered dialog handler to accept alerts
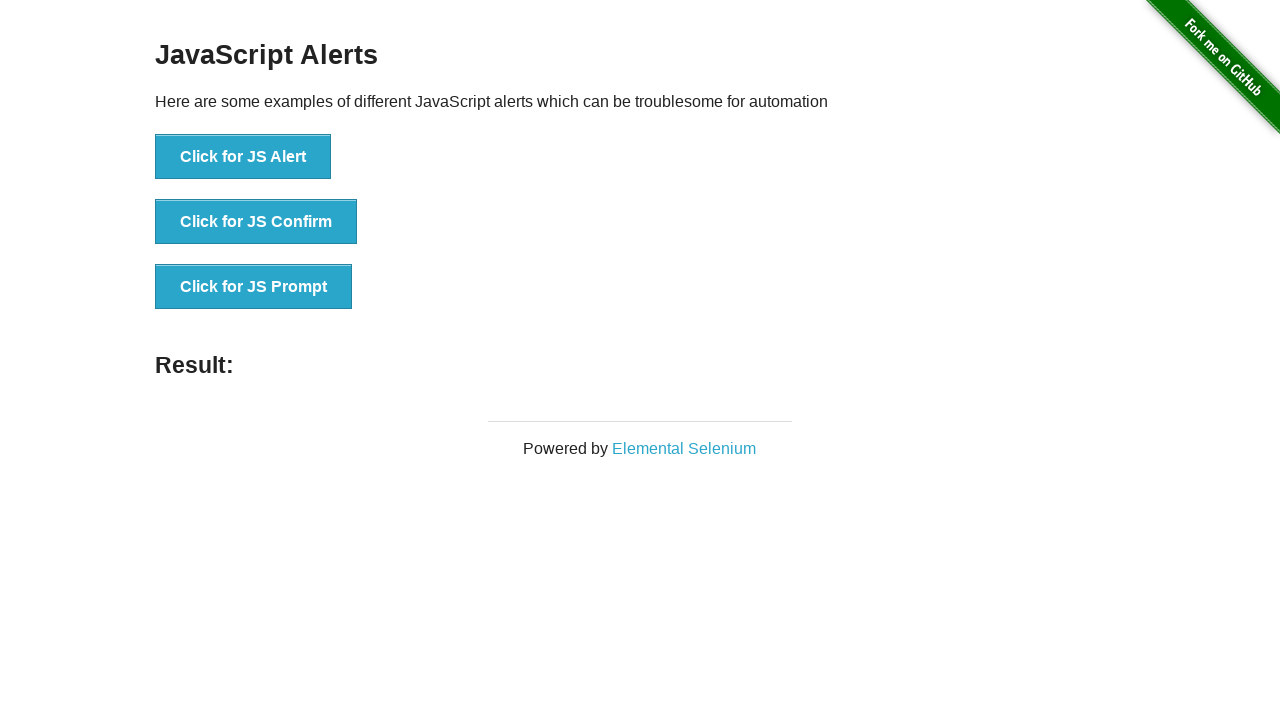

Clicked button to trigger JavaScript alert at (243, 157) on xpath=//div[@class="example"]/ul/li/button[text()="Click for JS Alert"]
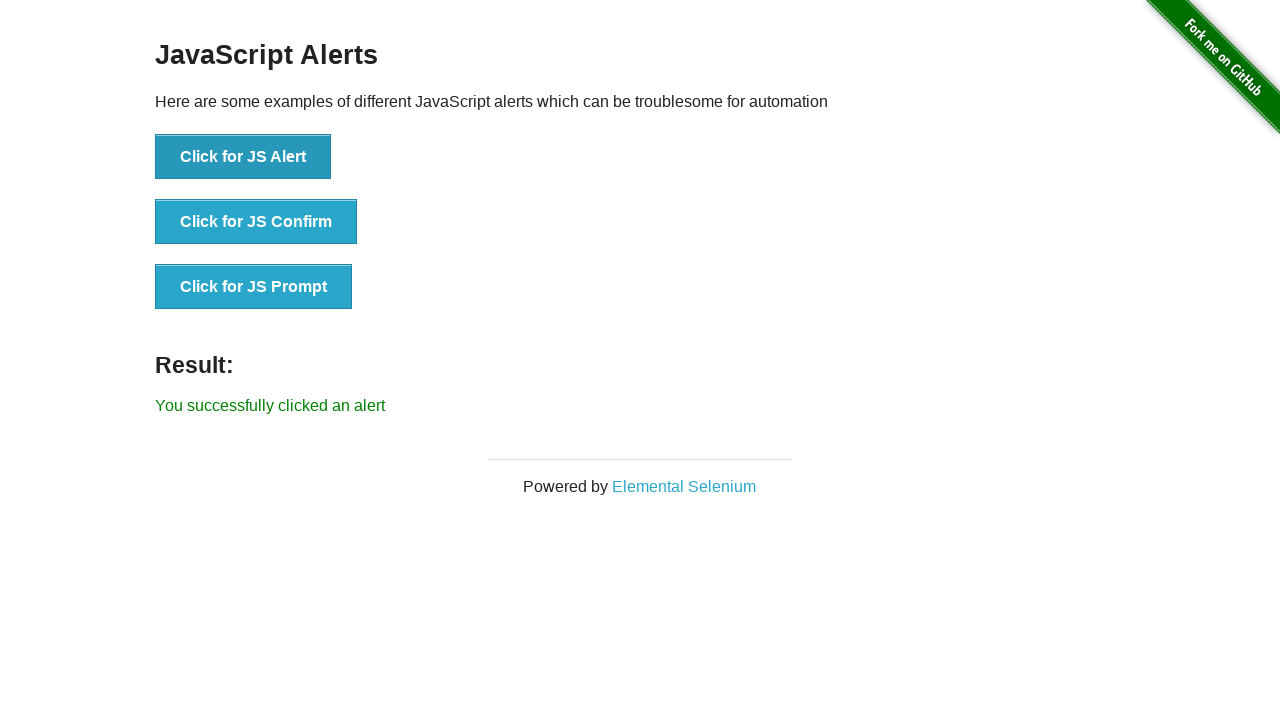

Alert was accepted and result message appeared
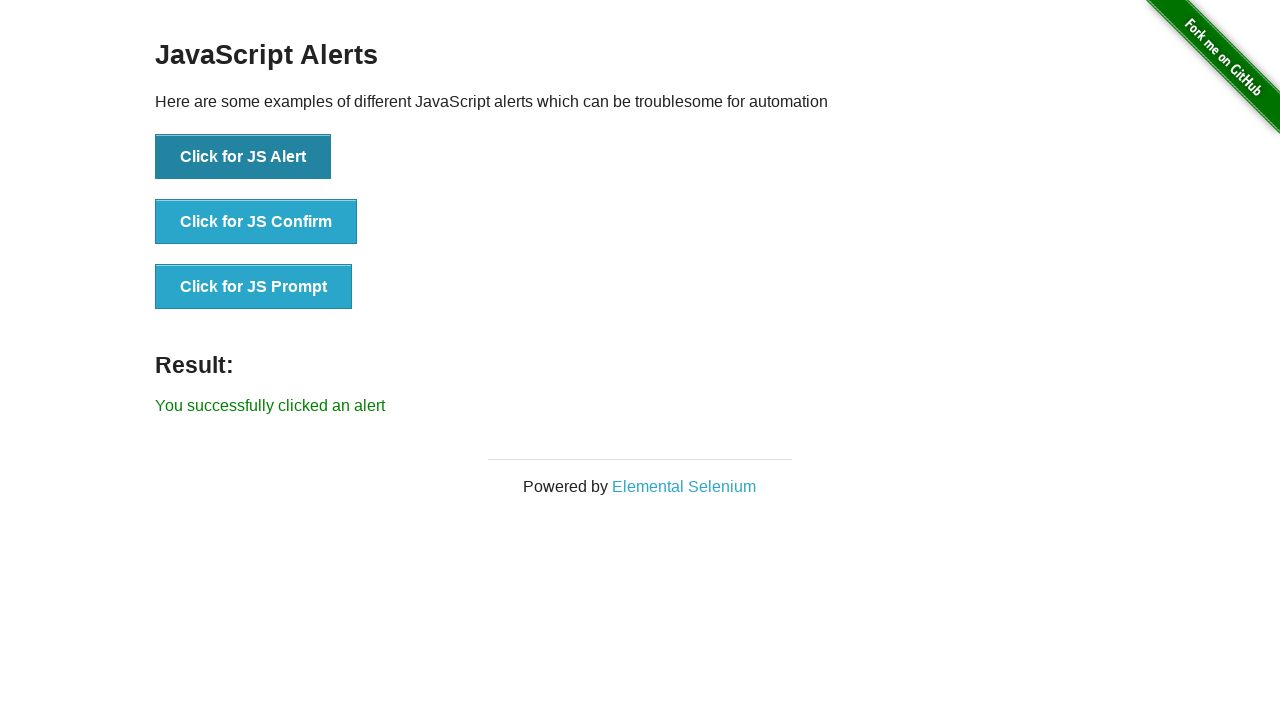

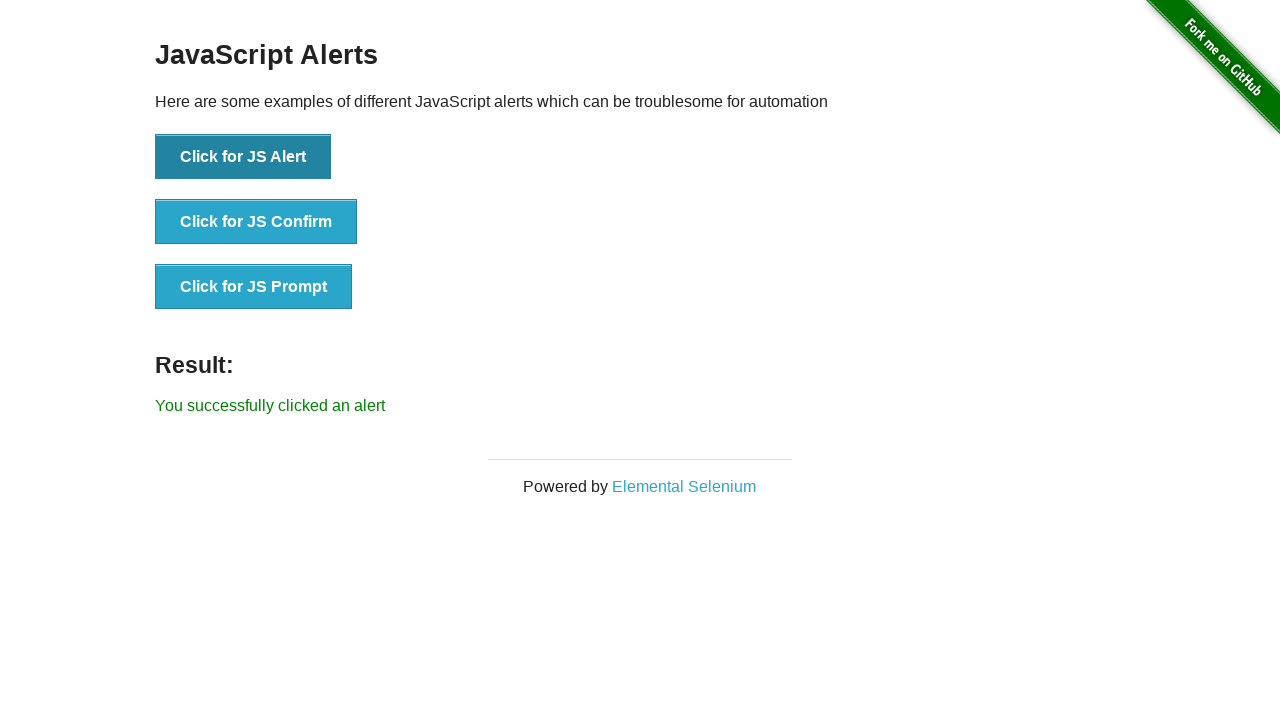